Verifies that a Login button is displayed on the form authentication page

Starting URL: https://the-internet.herokuapp.com/

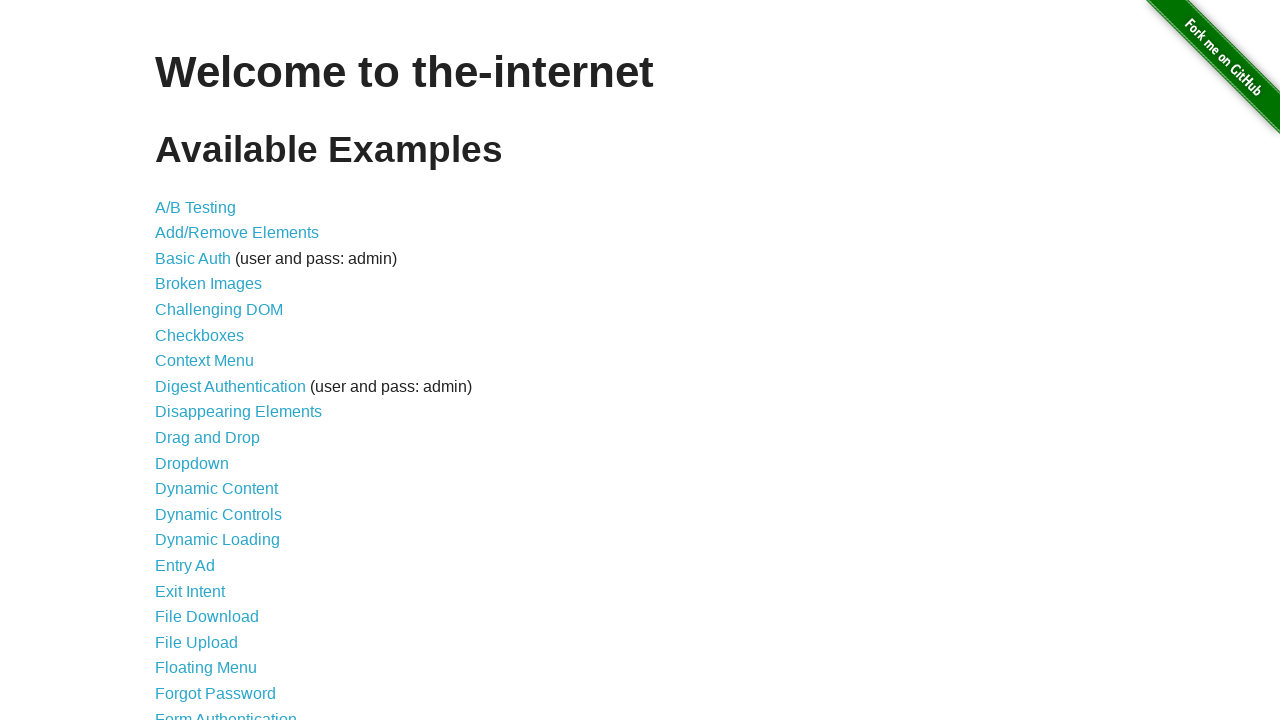

Clicked on Form Authentication link at (226, 712) on text=Form Authentication
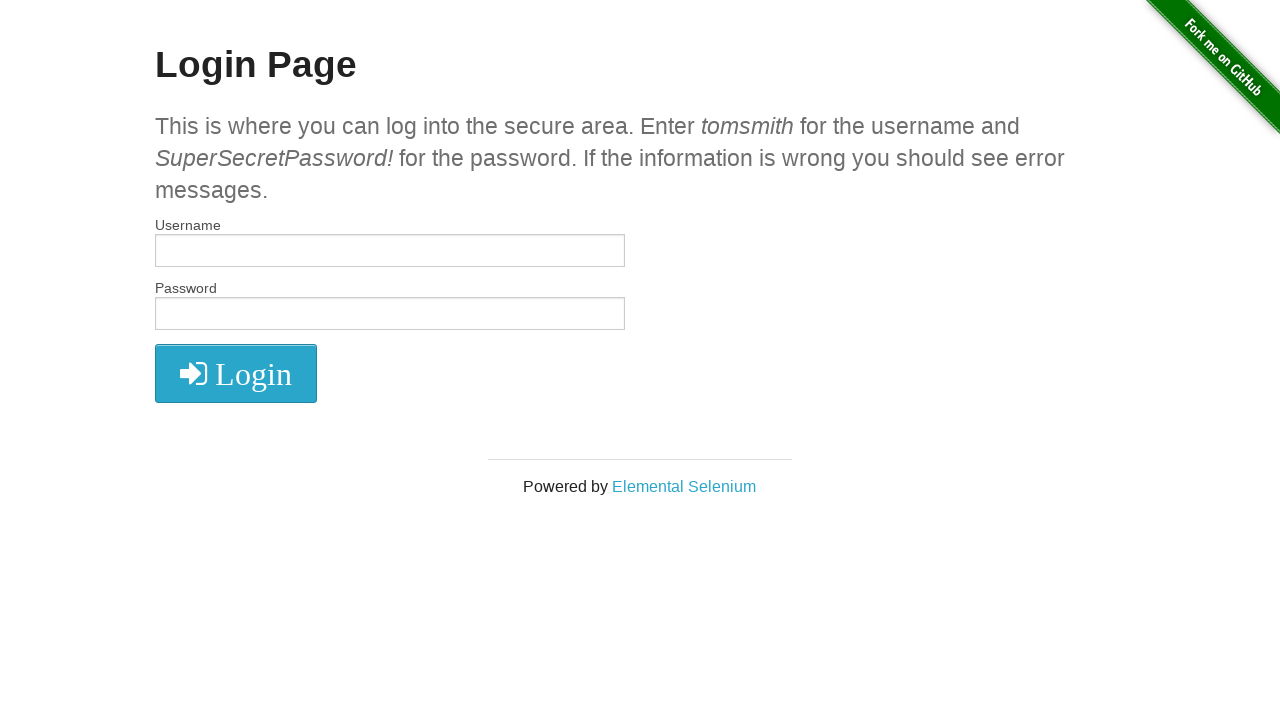

Login button is displayed on the form authentication page
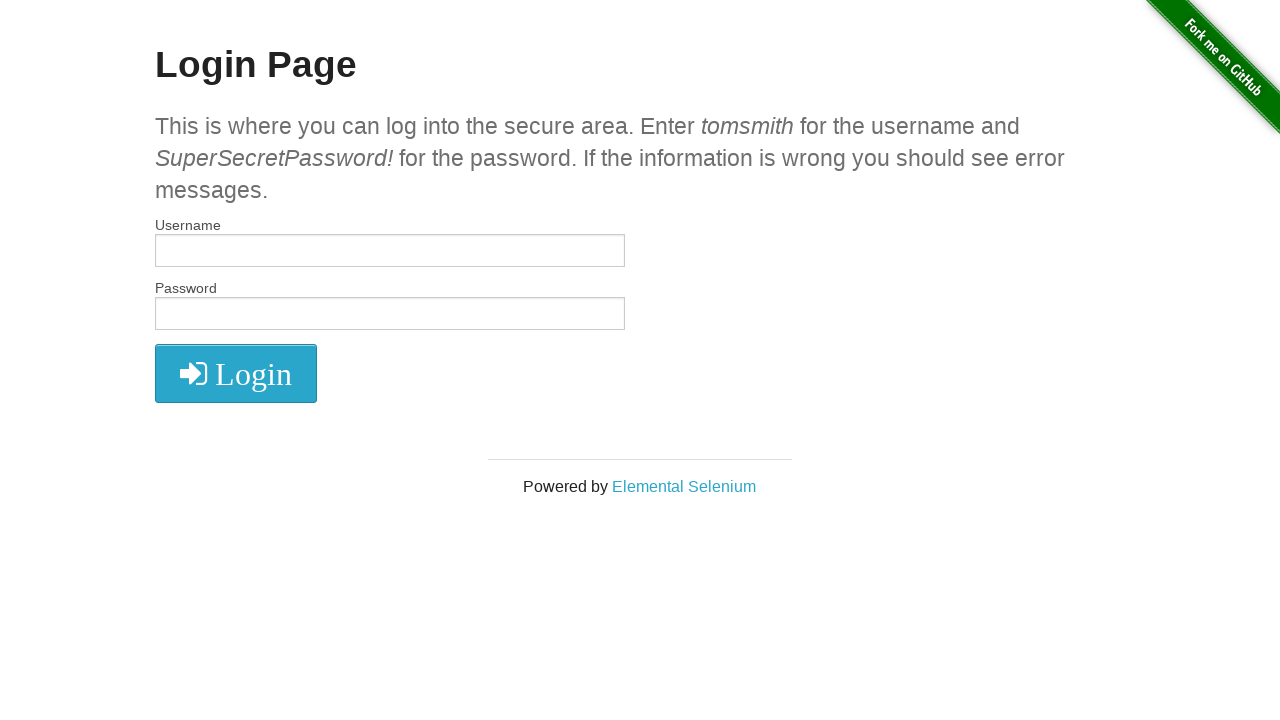

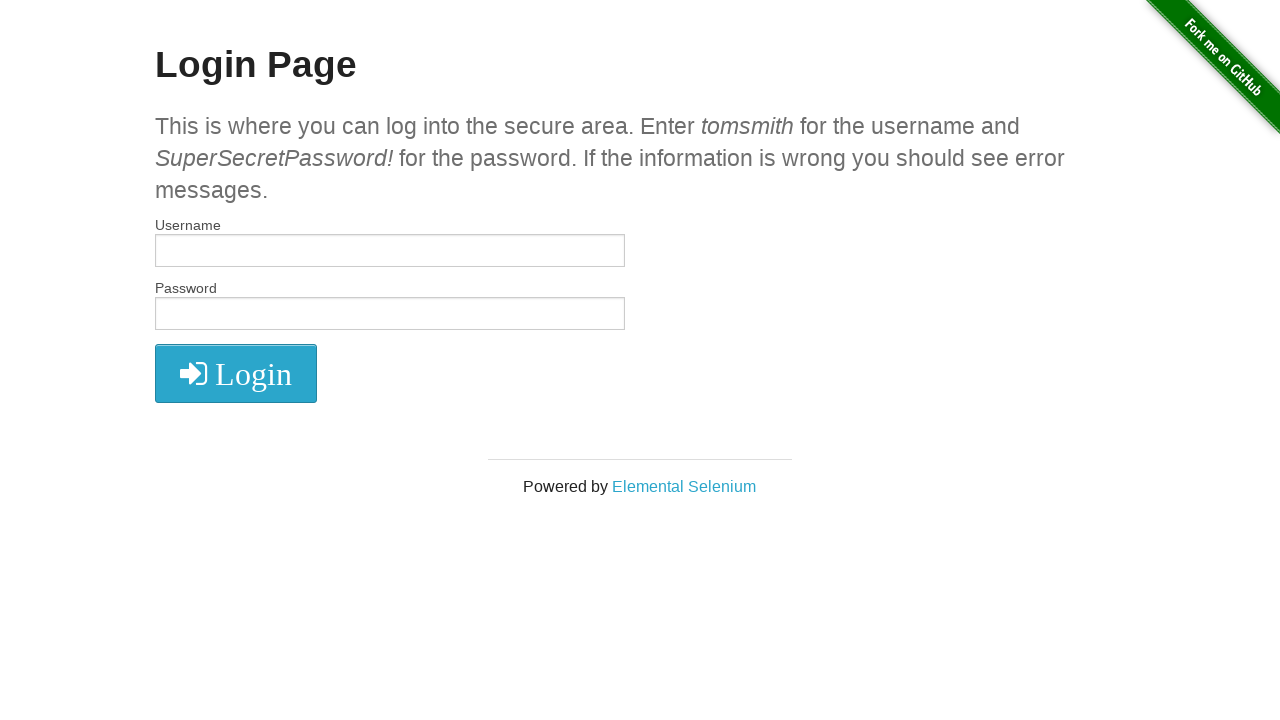